Tests drag and drop verification by dragging one item to another position to complete a verification challenge.

Starting URL: https://vip.ceshiren.com/#/ui_study/action_chains

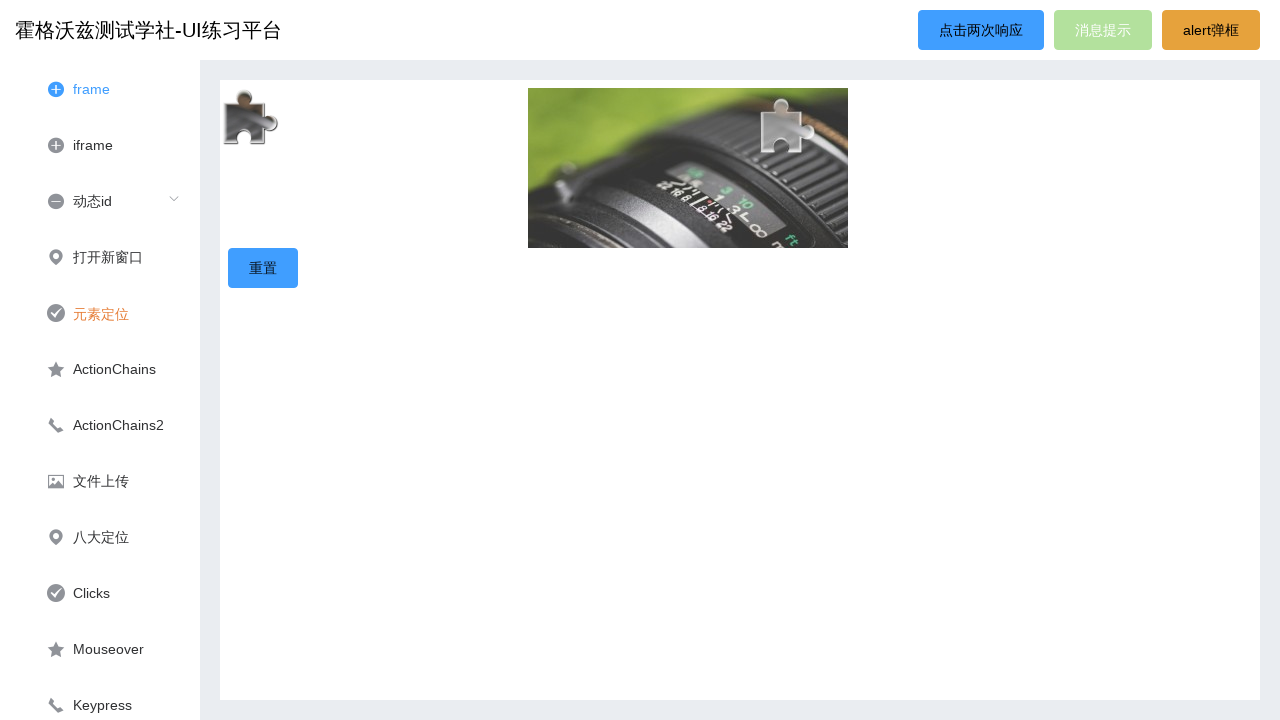

Waited for item1 element to load
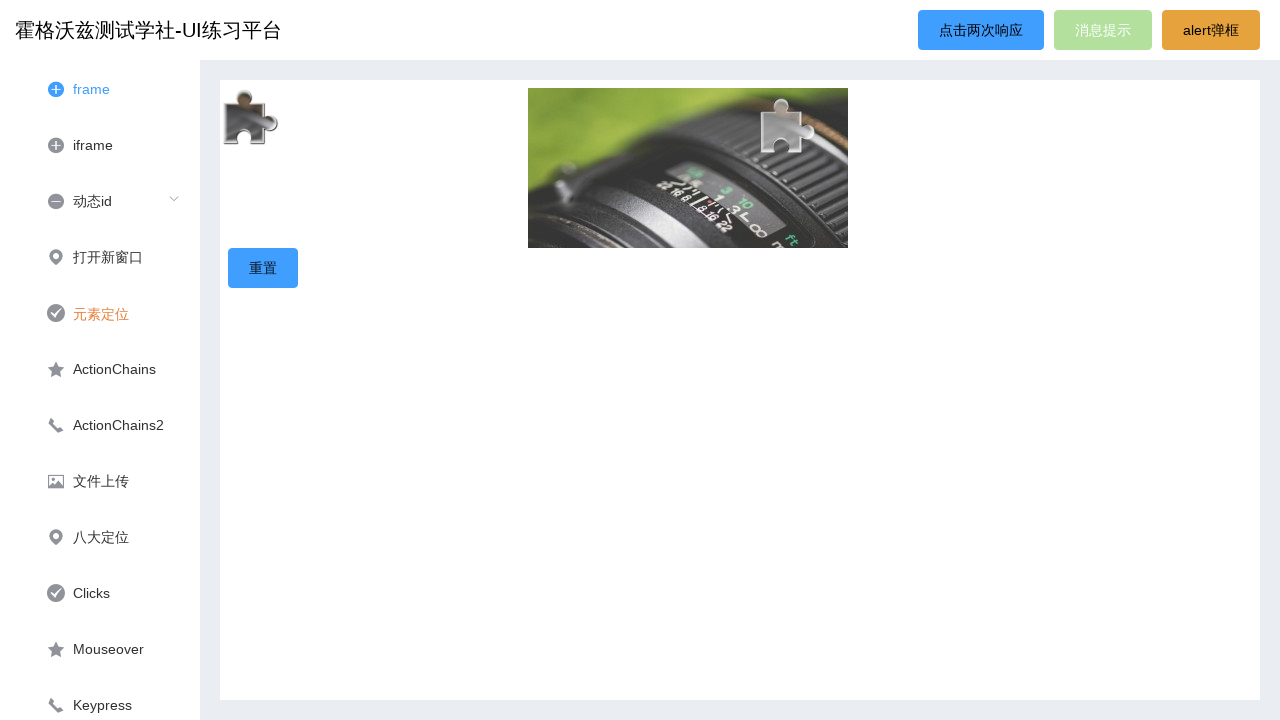

Located source element #item1
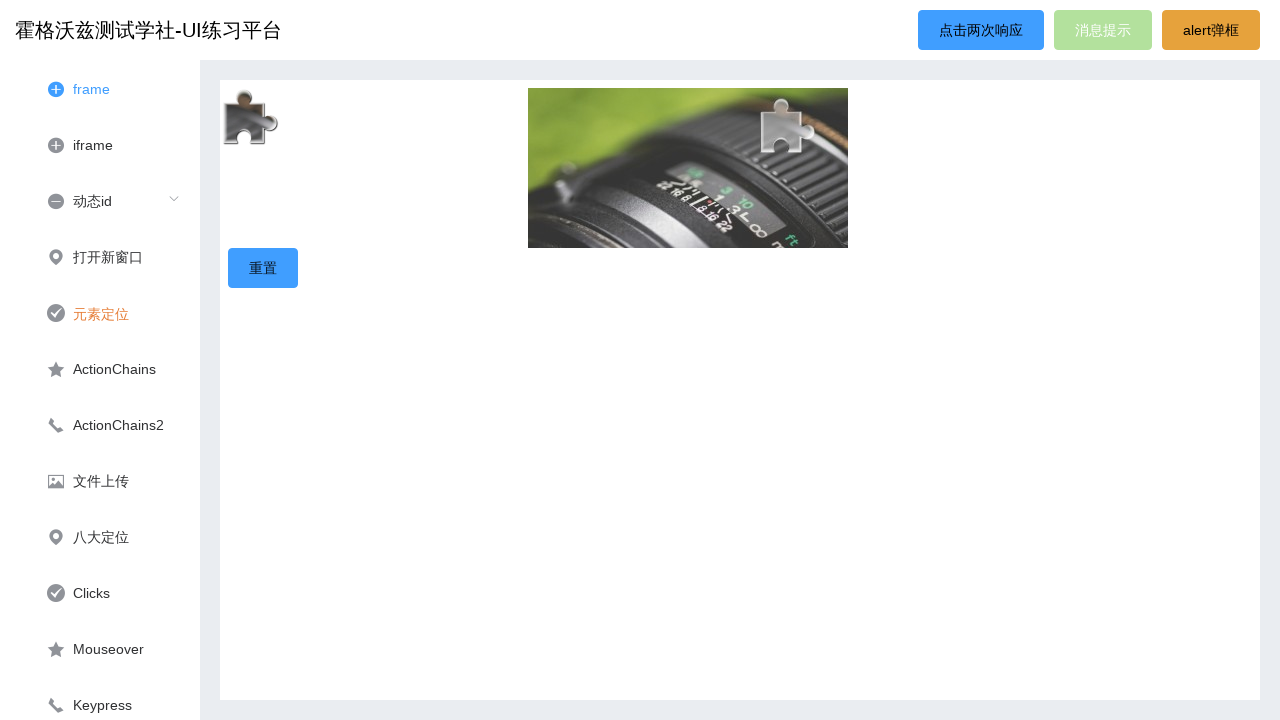

Located target element #item3
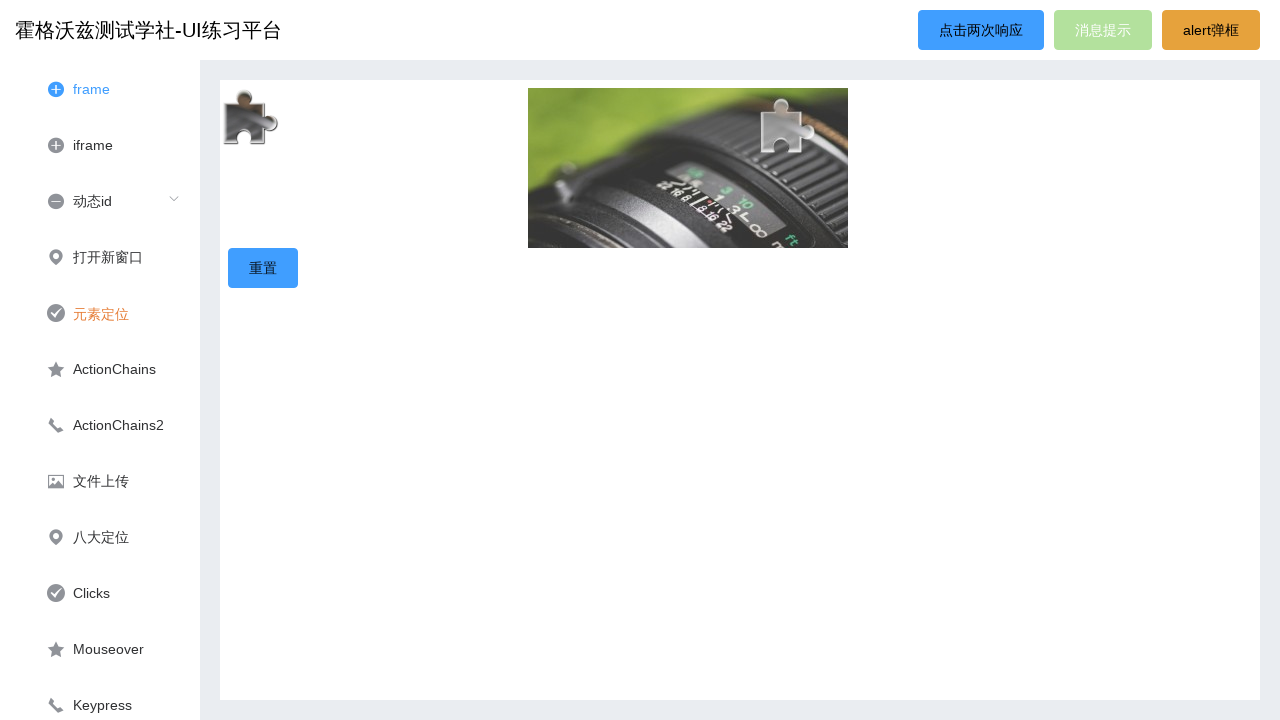

Dragged item1 to item3 position at (788, 130)
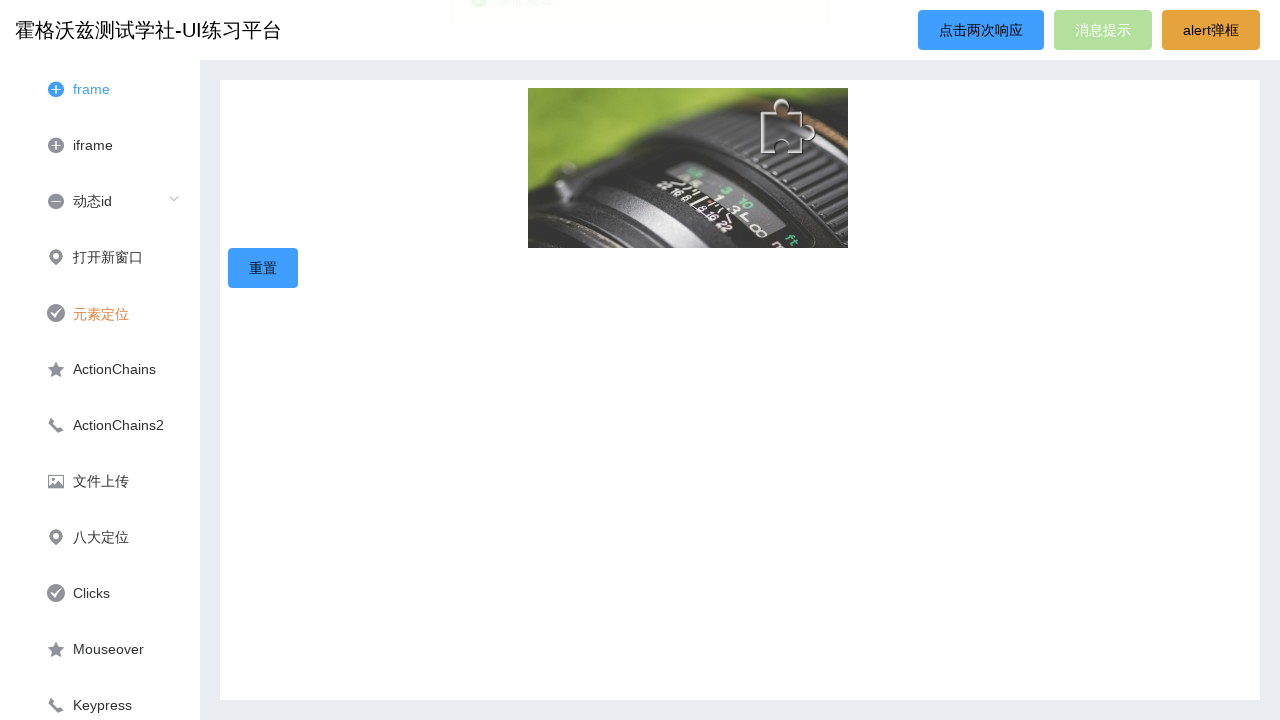

Verification passed - '验证通过' message appeared
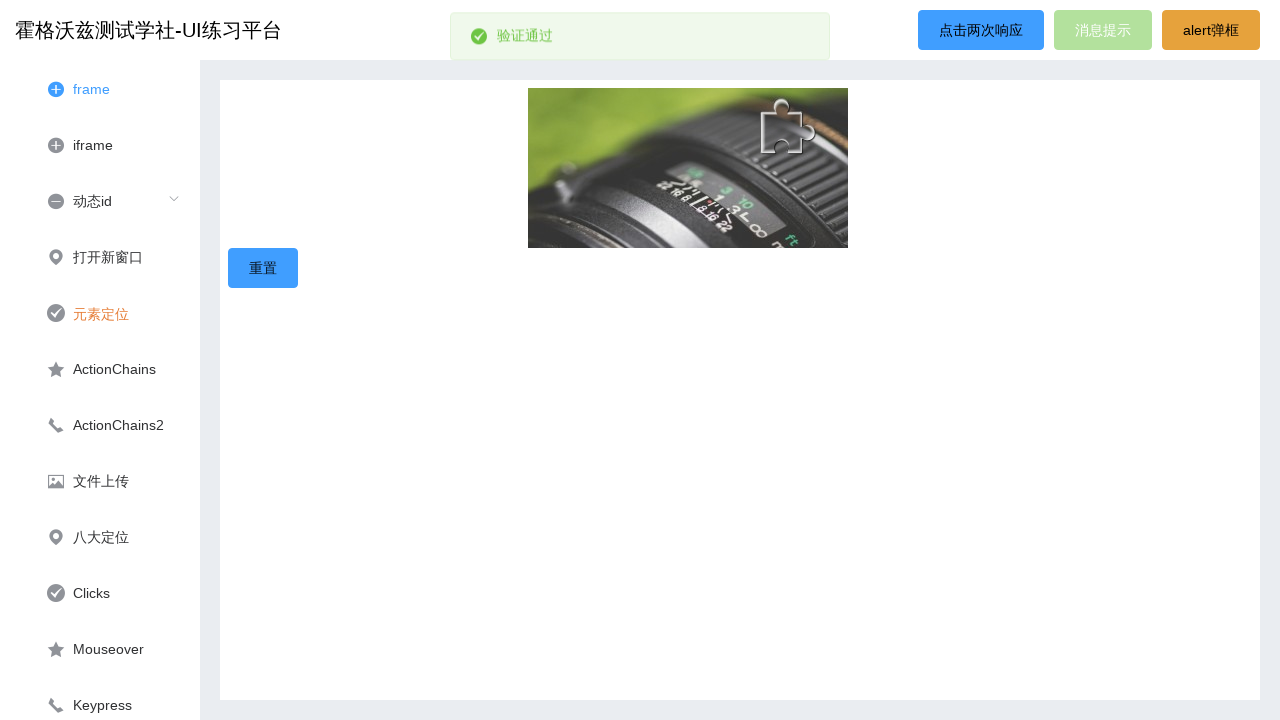

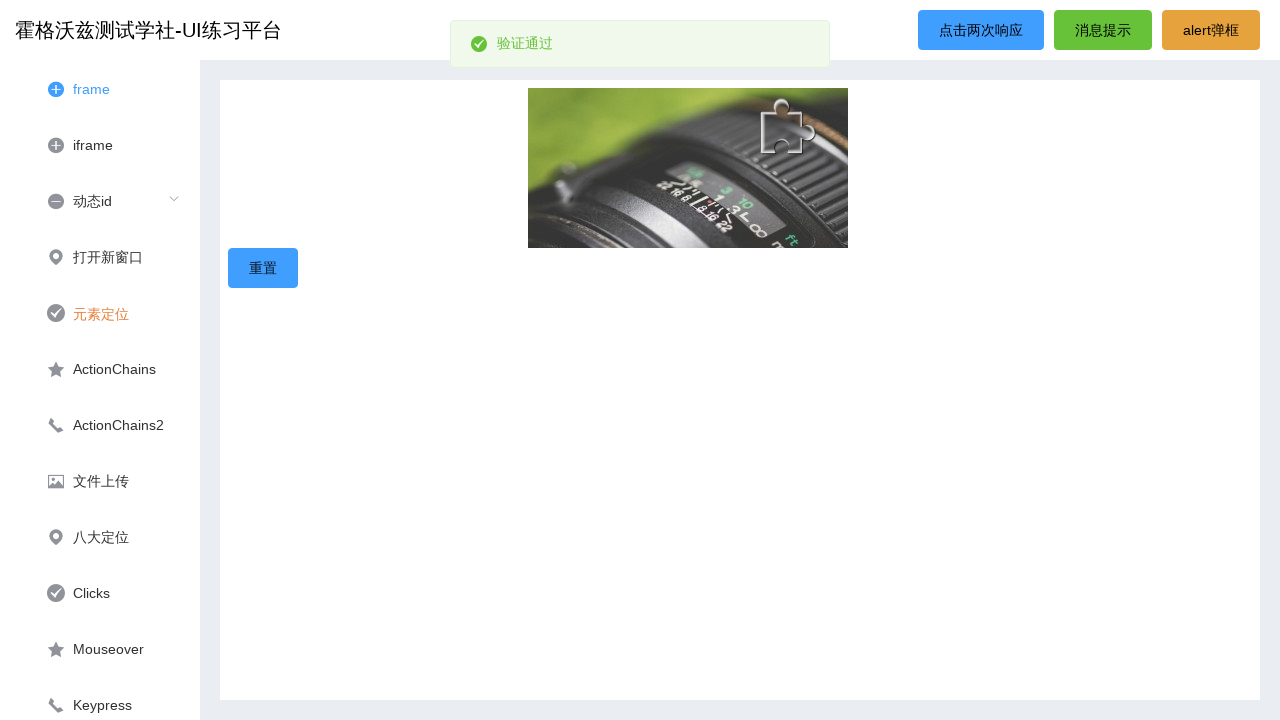